Tests drag and drop functionality by dragging an element from one location and dropping it to another location on the page

Starting URL: https://selenium08.blogspot.com/2020/01/drag-drop.html

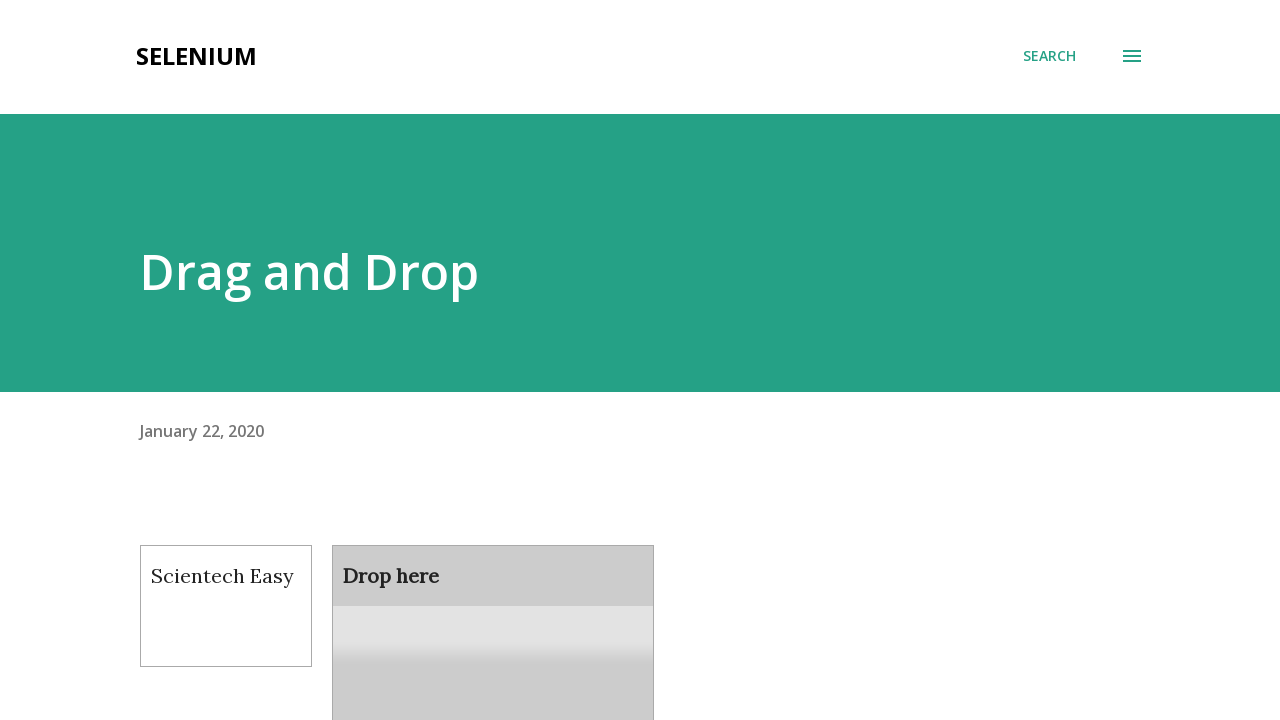

Located the draggable element
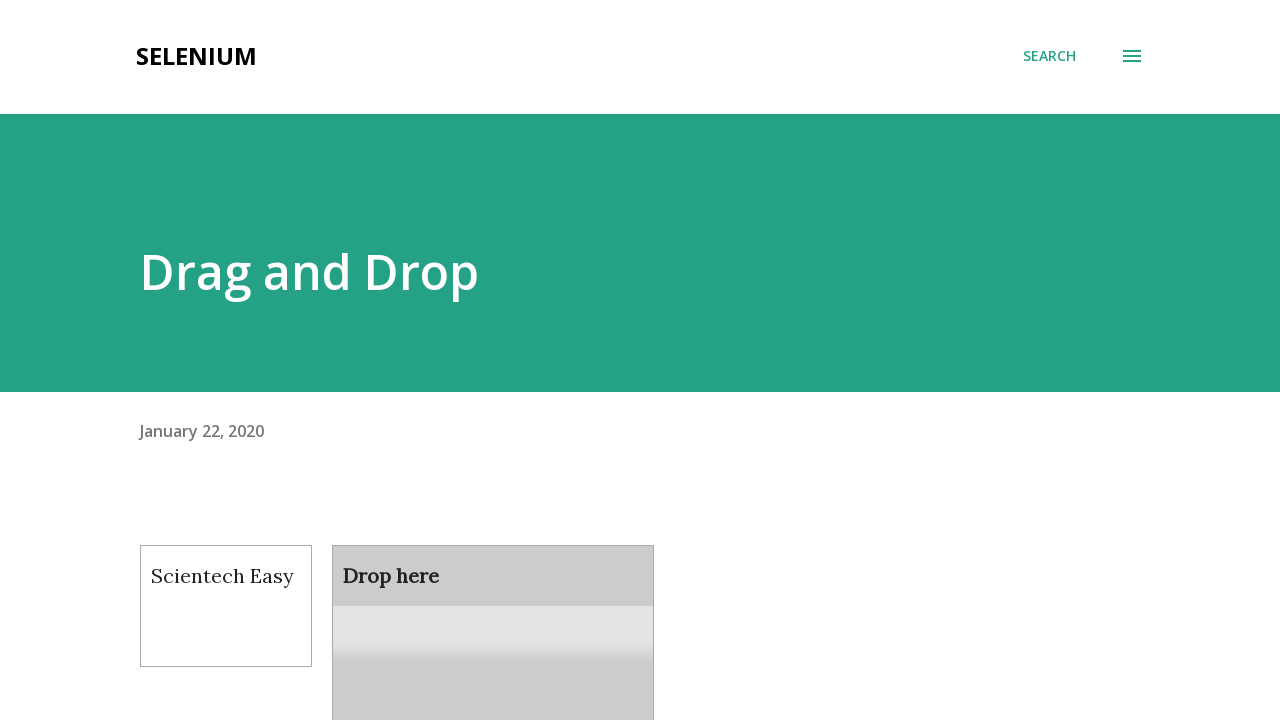

Located the droppable element
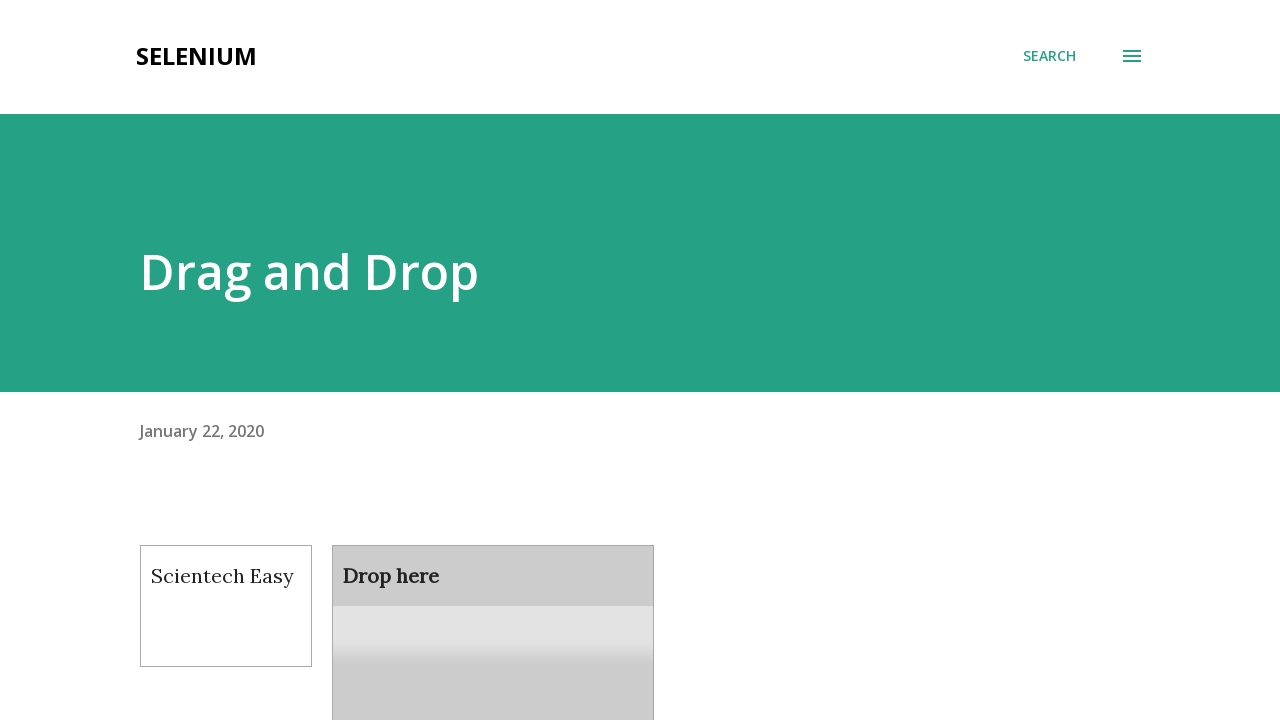

Dragged element from source location and dropped it to target location at (493, 609)
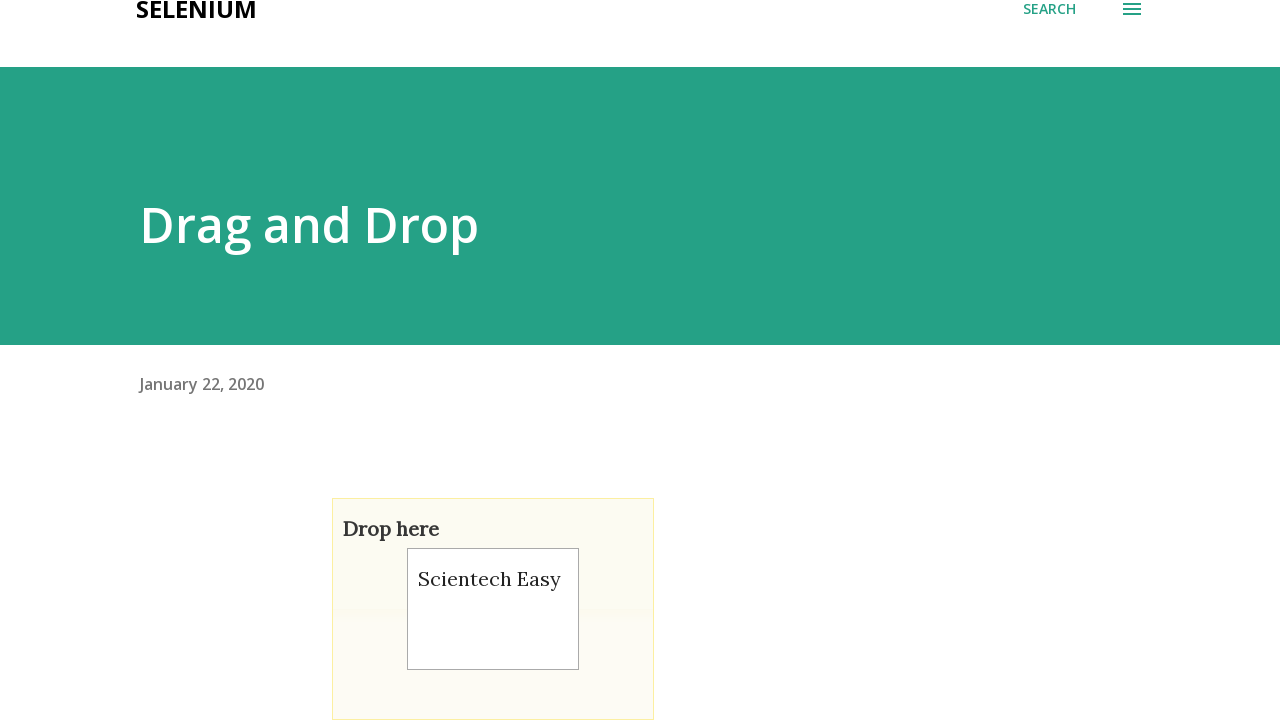

Waited 2 seconds for drag and drop action to complete
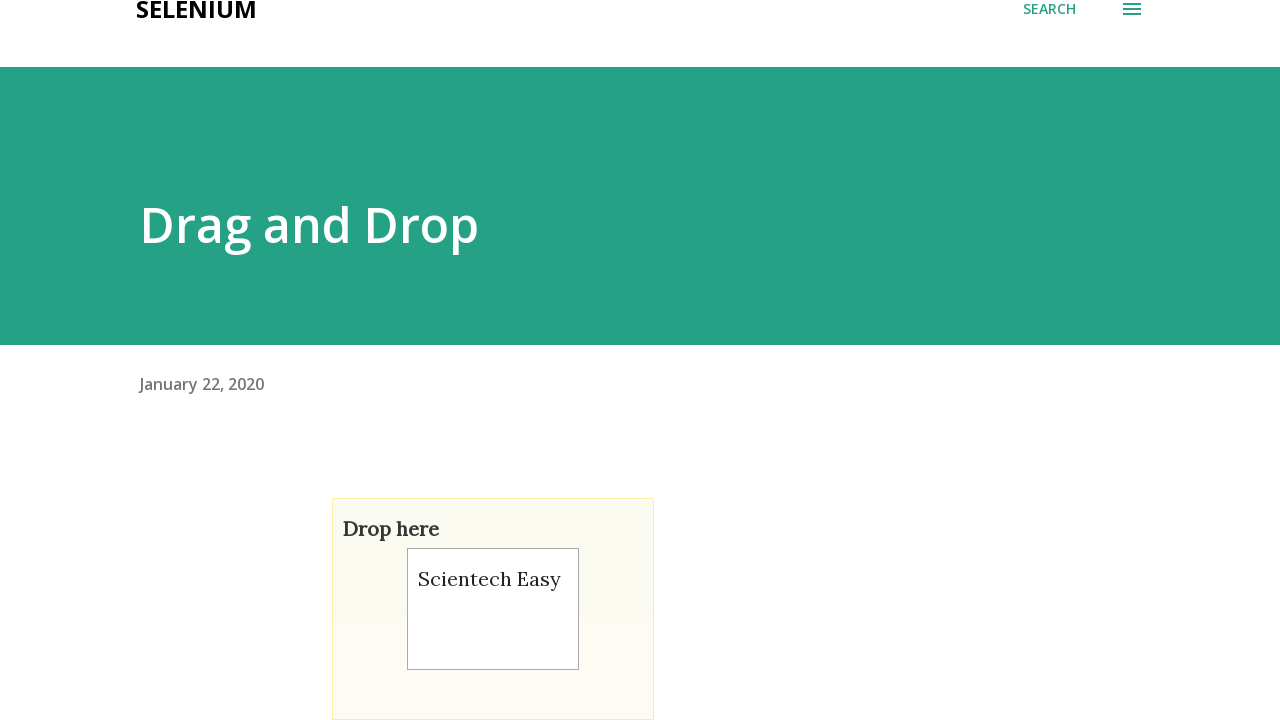

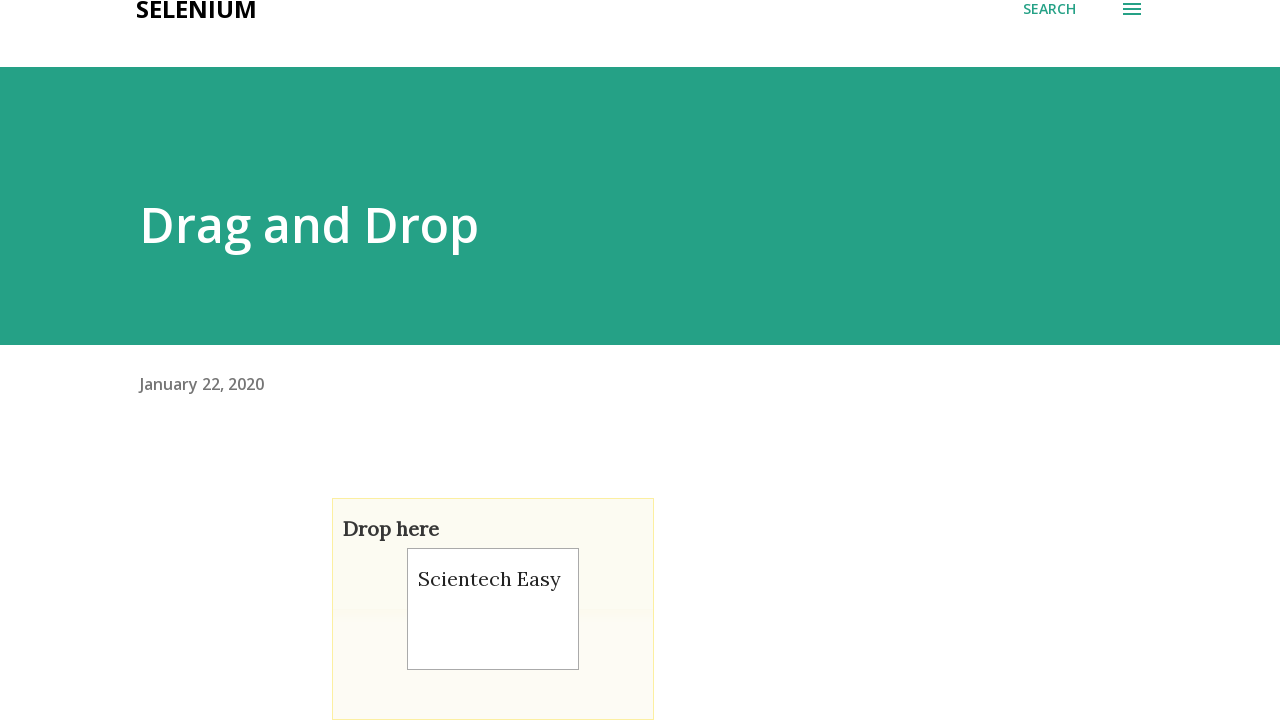